Tests file upload functionality by selecting a file and uploading it to the form

Starting URL: https://demoqa.com/upload-download

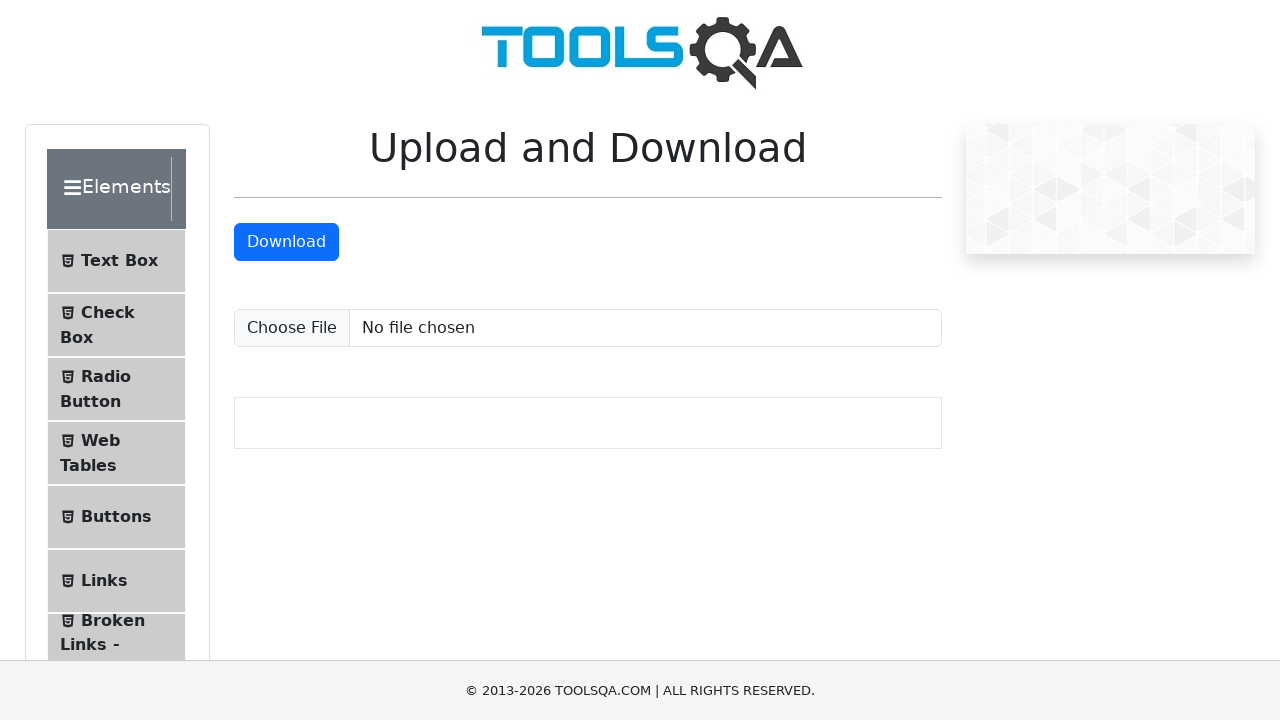

Created temporary test file for upload
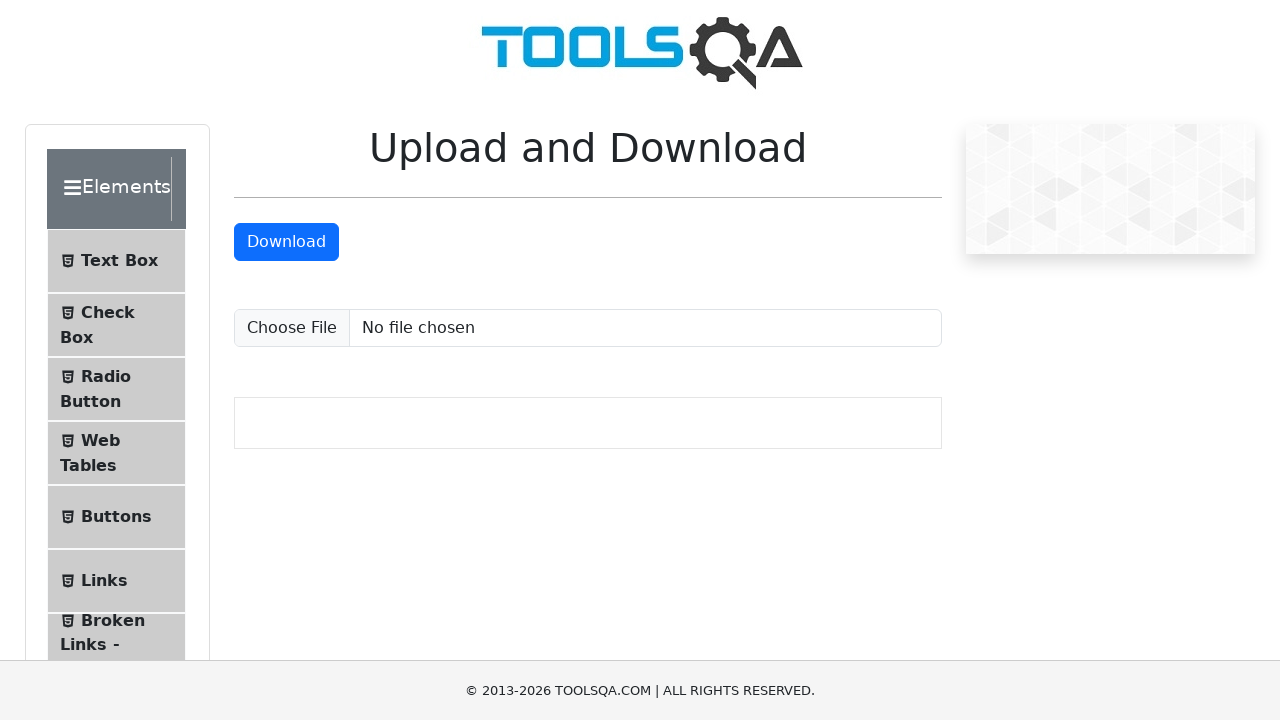

Selected and uploaded test file to the upload form
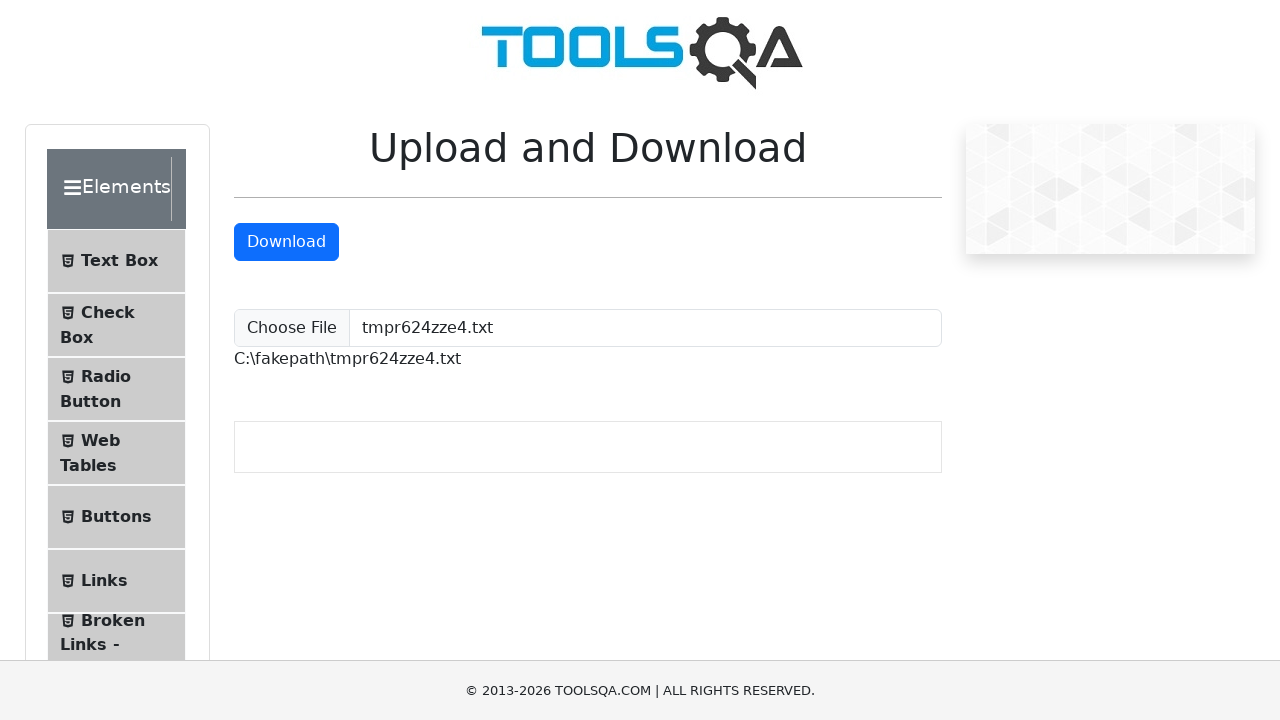

Cleaned up temporary file after upload
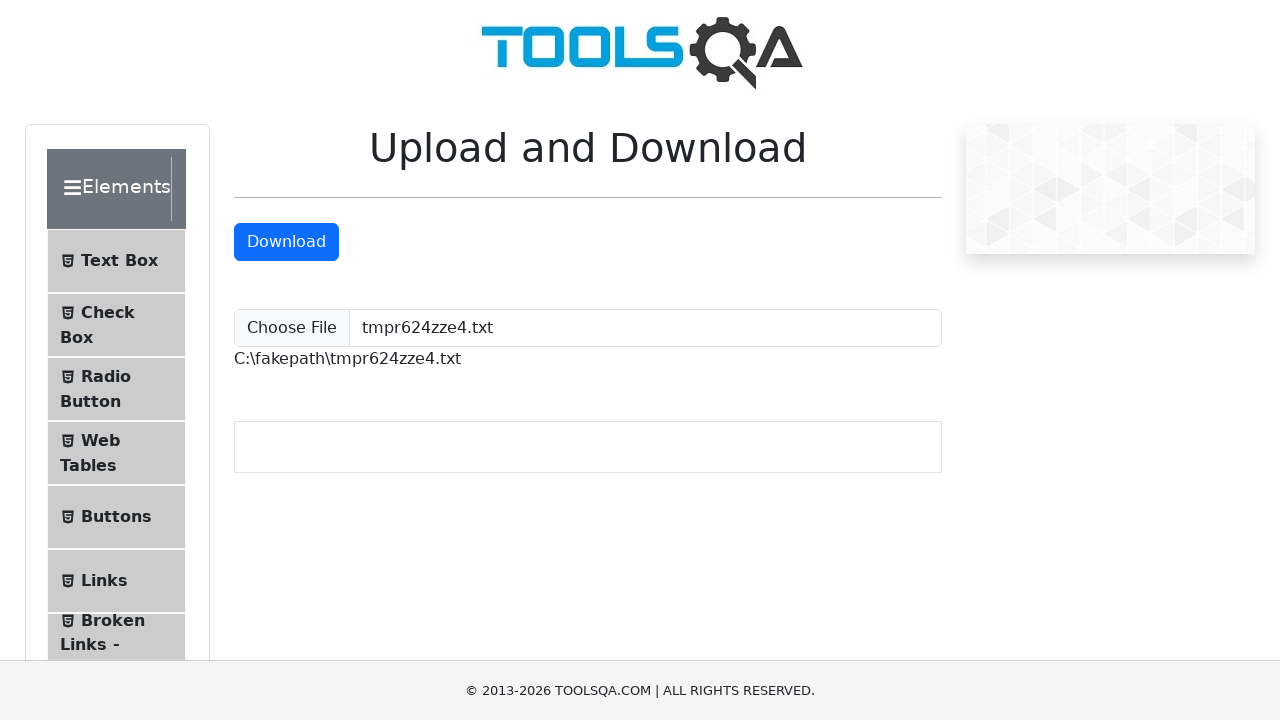

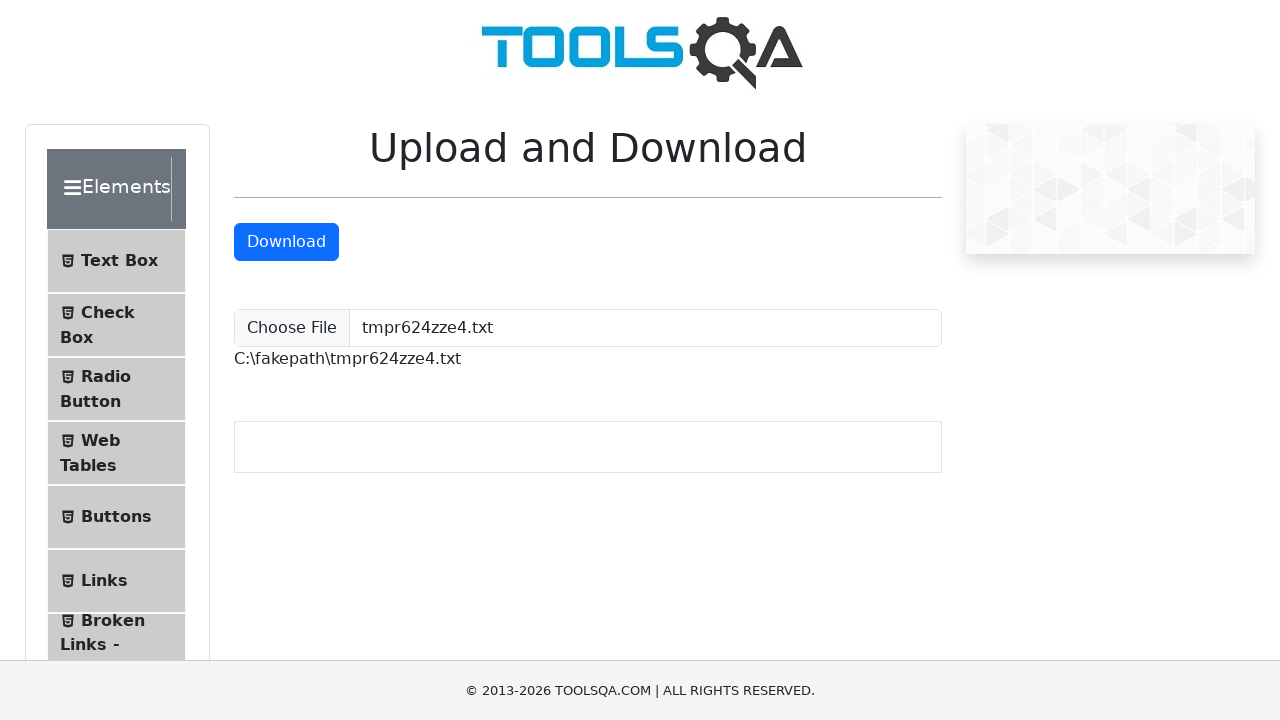